Tests dynamic loading functionality by clicking the Start button to initiate loading of a hidden element, then verifies that the "Hello World!" text is displayed after loading completes.

Starting URL: https://the-internet.herokuapp.com/dynamic_loading/1

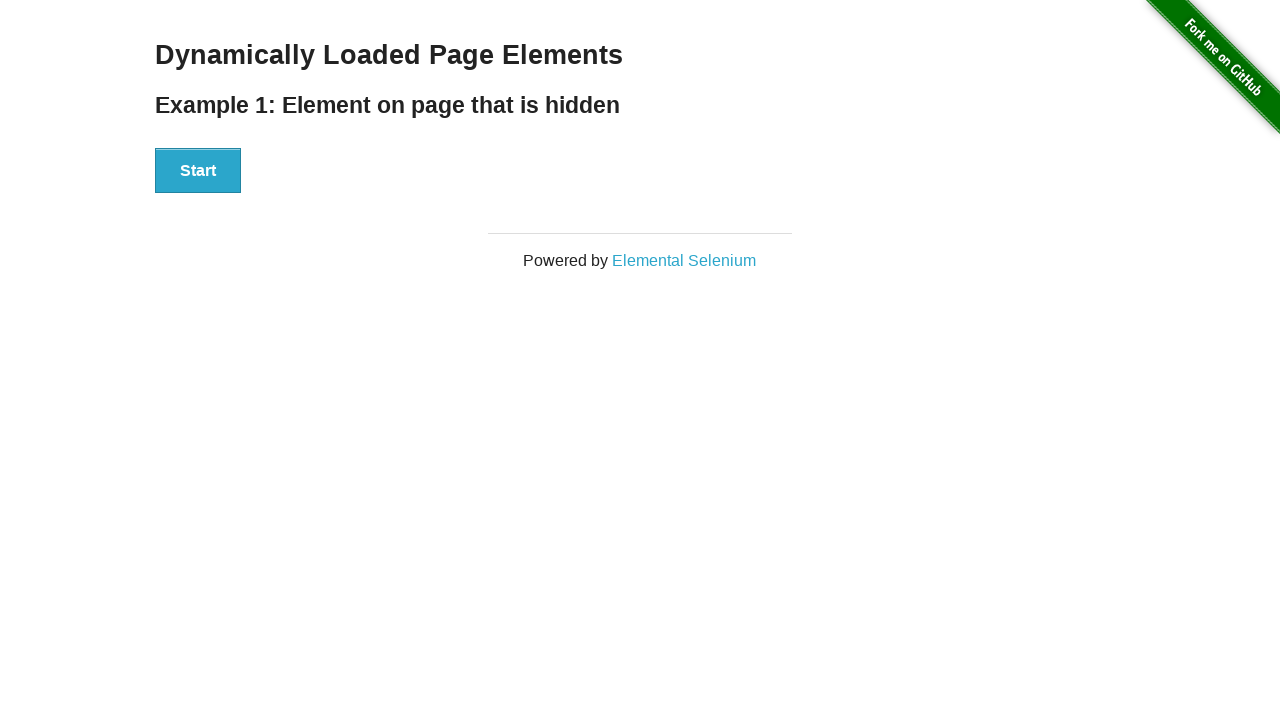

Clicked the Start button to initiate dynamic loading at (198, 171) on button
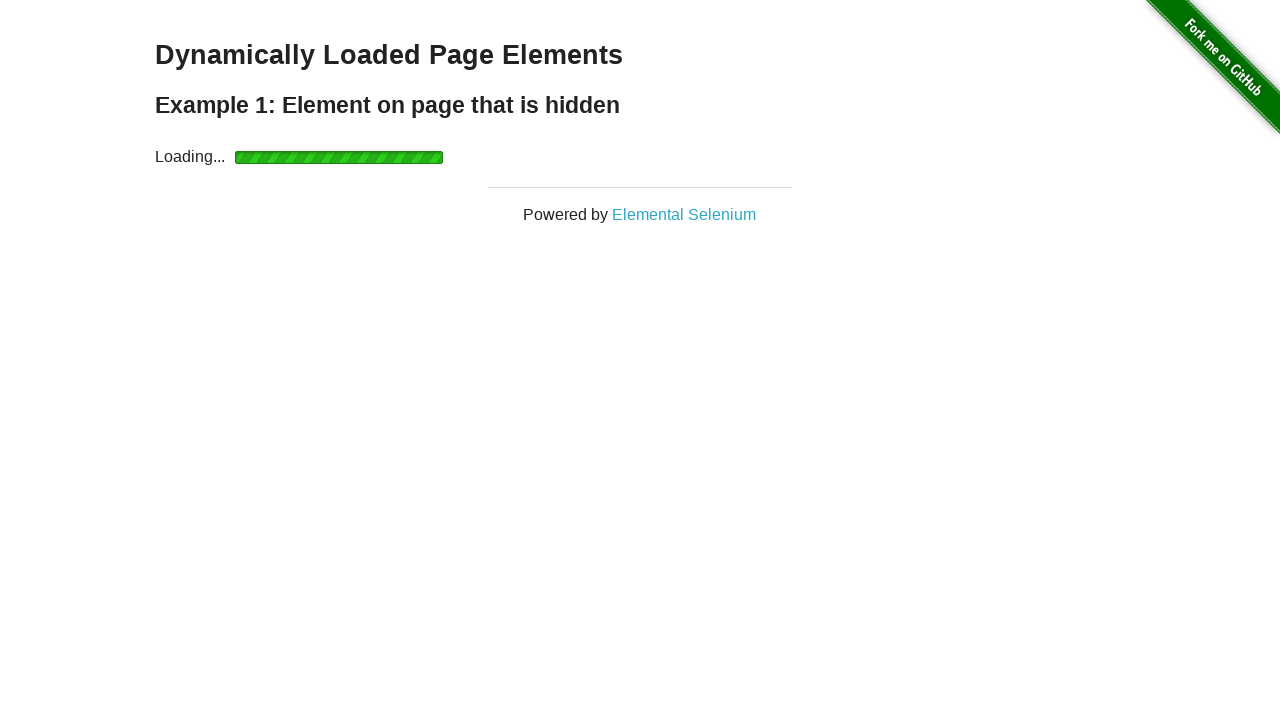

Waited for loading to complete and finish div to become visible
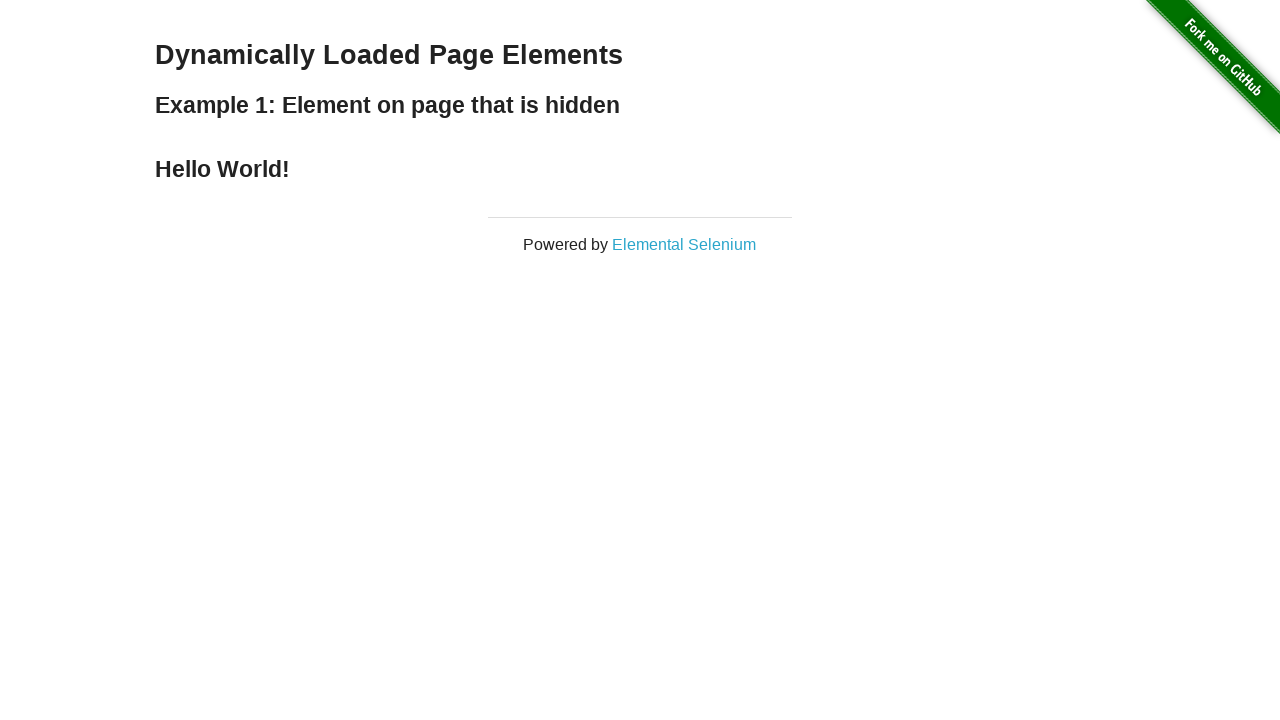

Waited for 'Hello World!' text to become visible
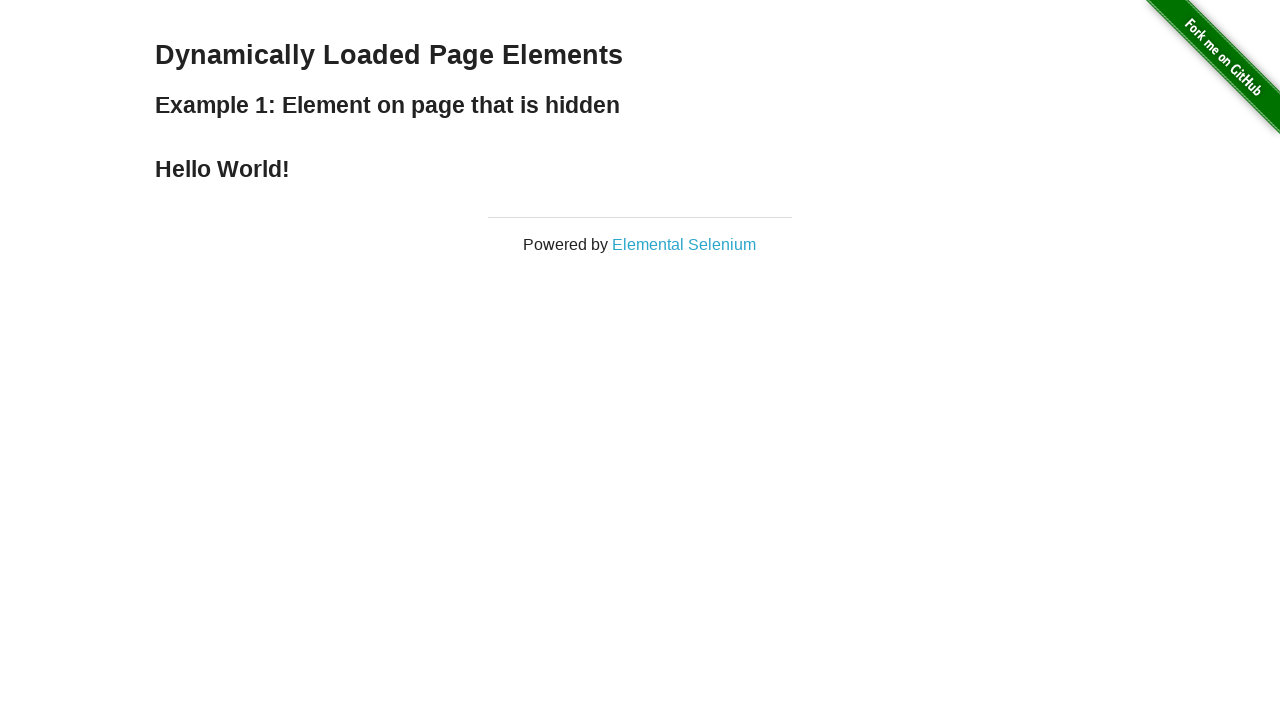

Verified that 'Hello World!' text is visible
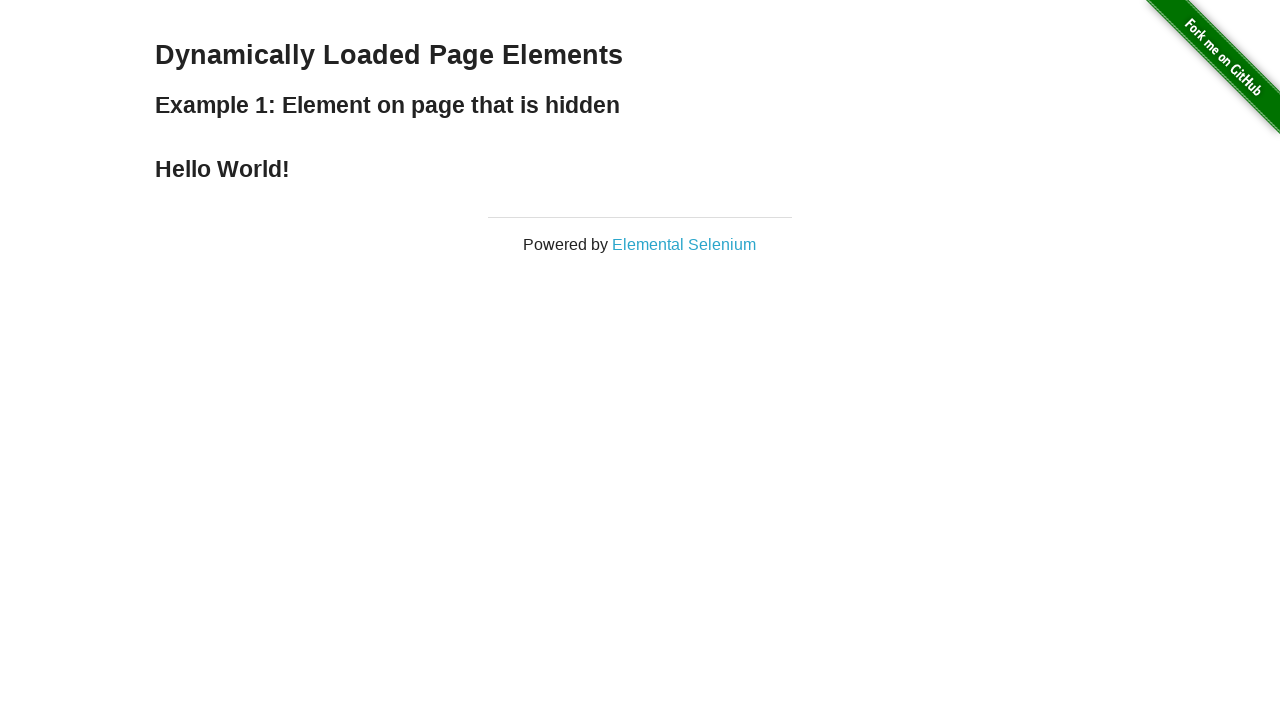

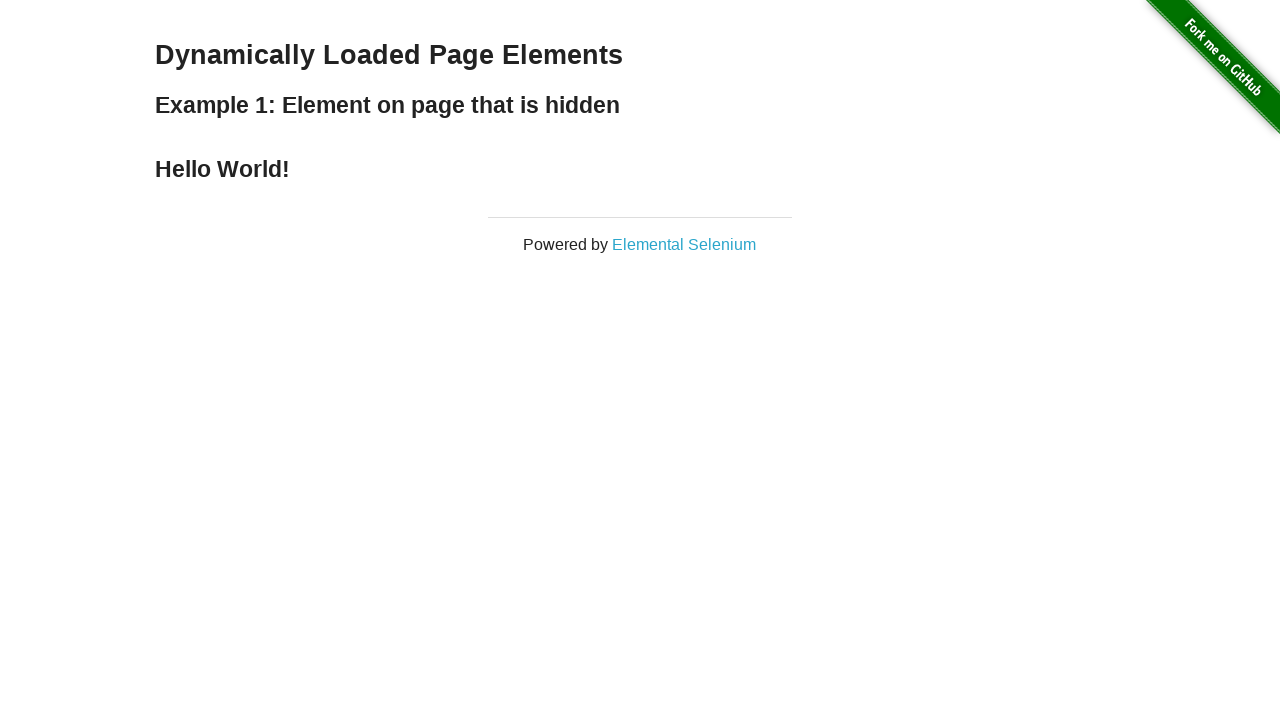